Tests marking a todo item as done by creating an item, clicking the done button, and verifying the item is marked as complete.

Starting URL: https://todoist.devgossips.vercel.app/

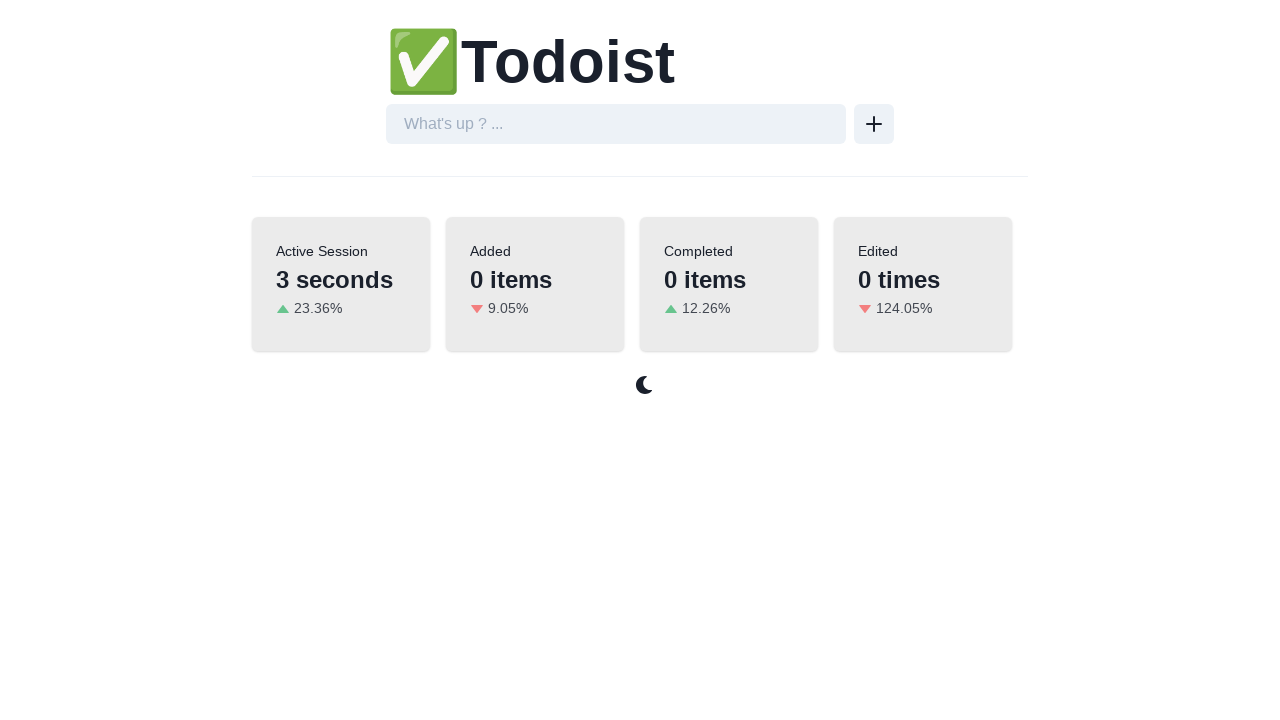

Navigated to Todoist application
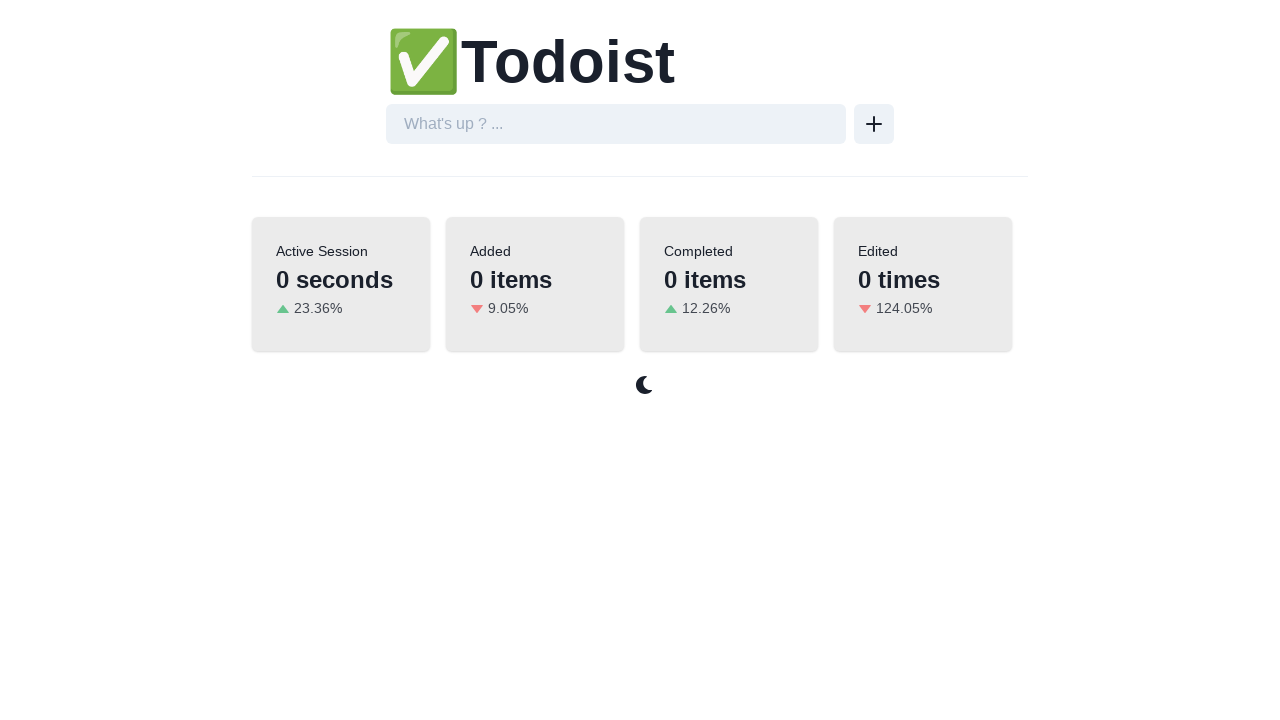

Located the todo input field
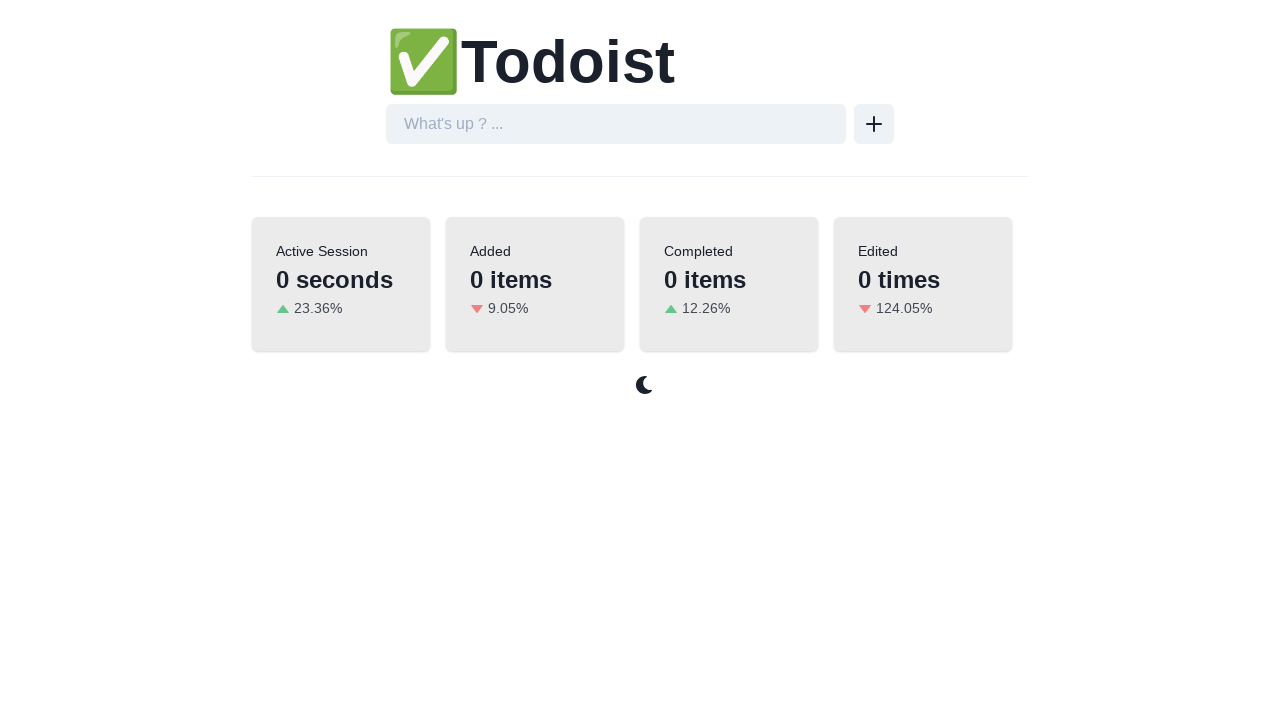

Filled todo input with 'Go to Library' on internal:attr=[placeholder="What's up ? ..."i]
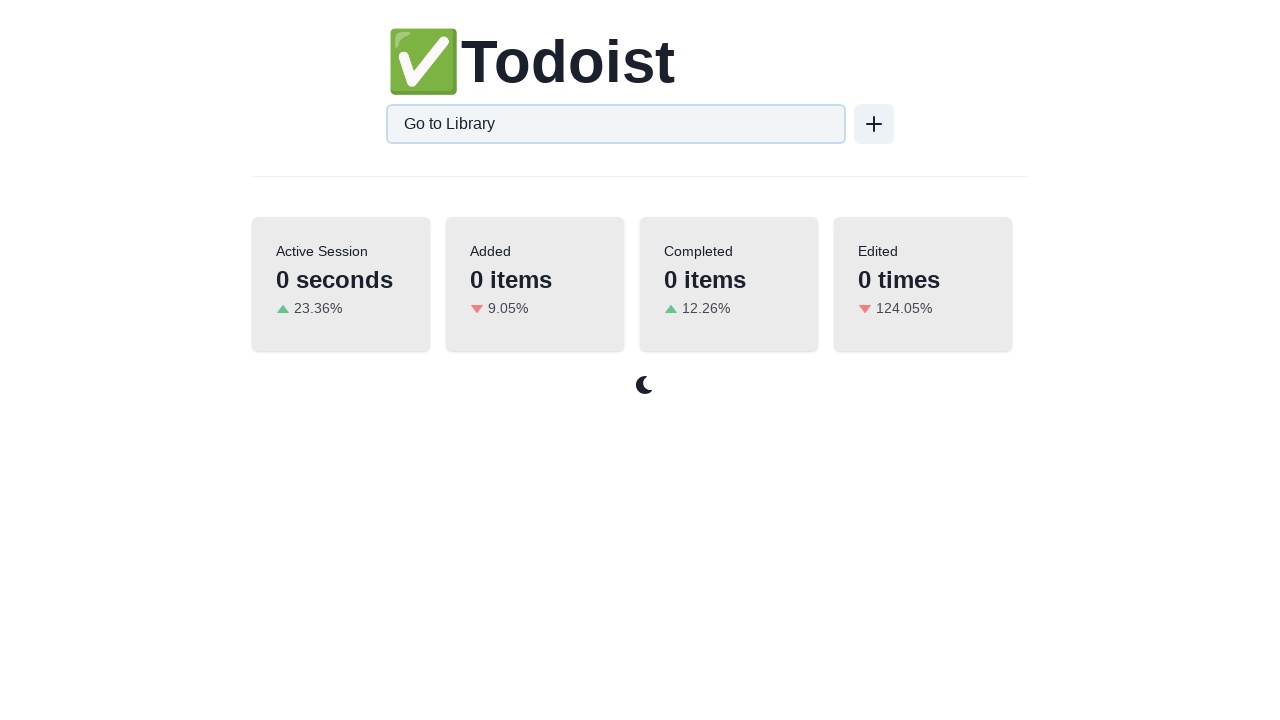

Pressed Enter to create the todo item on internal:attr=[placeholder="What's up ? ..."i]
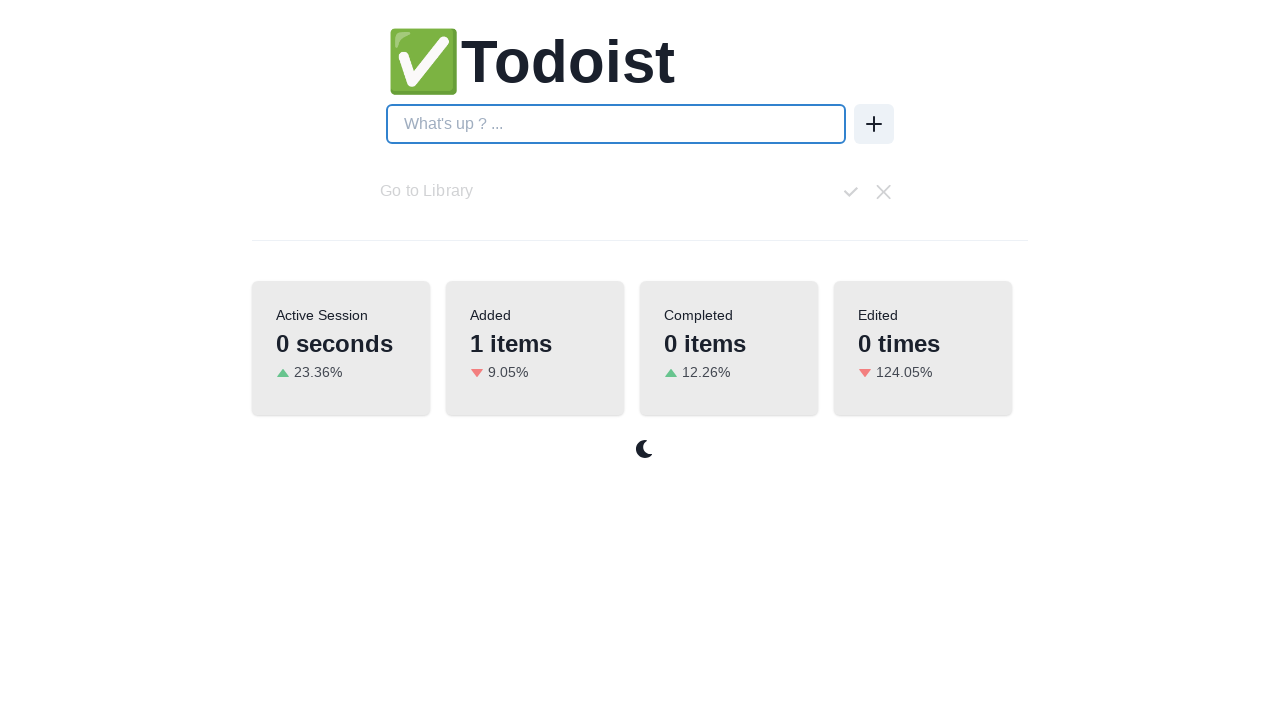

Todo item 'Go to Library' appeared on the page
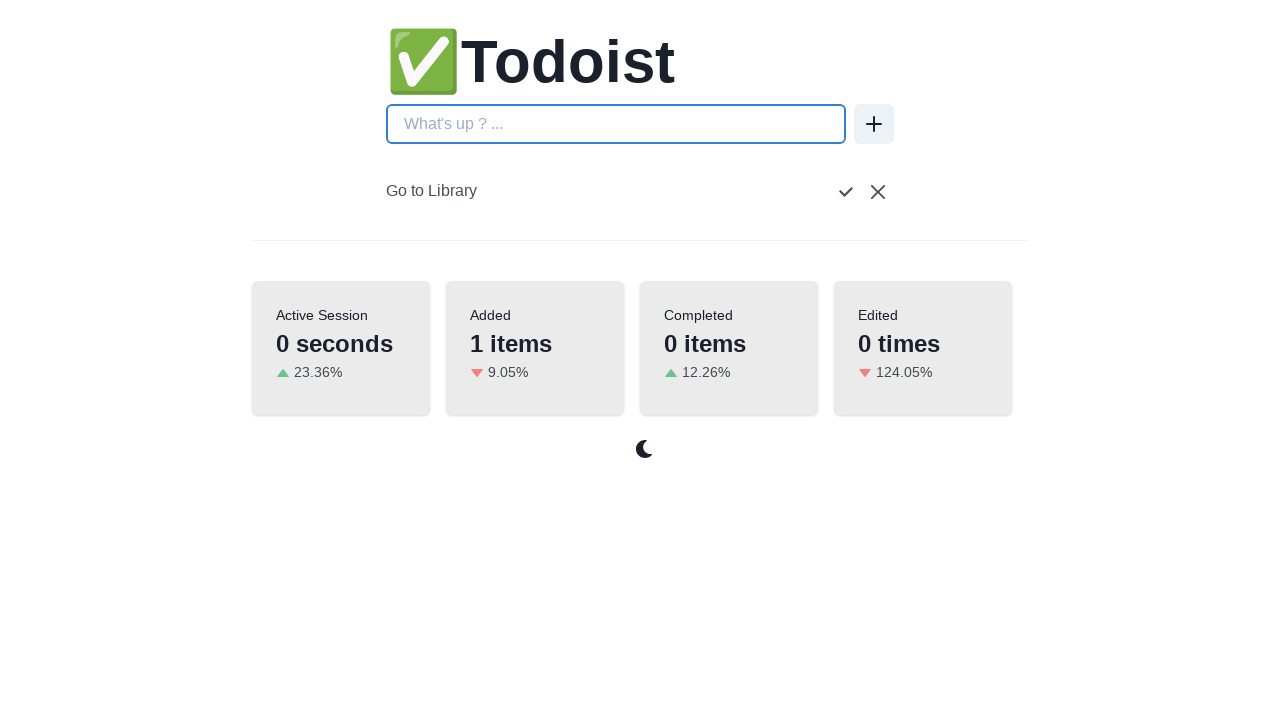

Located the done button for the todo item
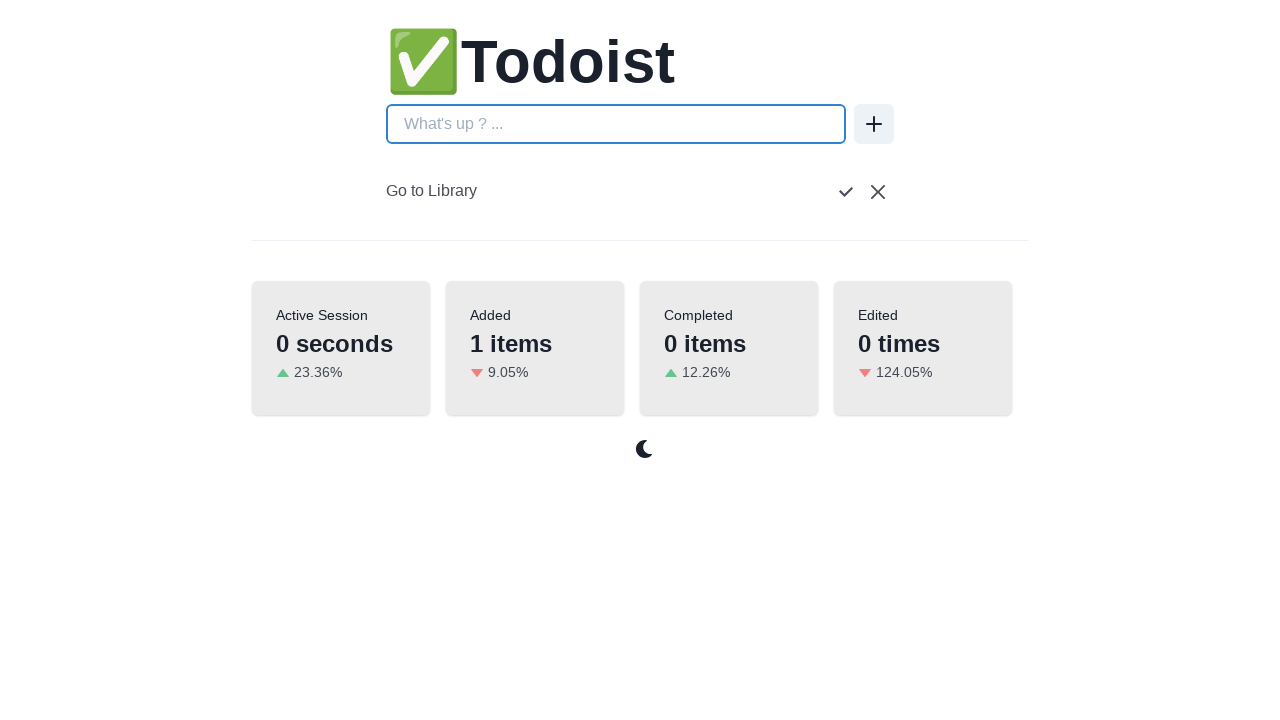

Clicked the done button to mark item as complete at (846, 192) on (//button[@aria-label='done'])[2]
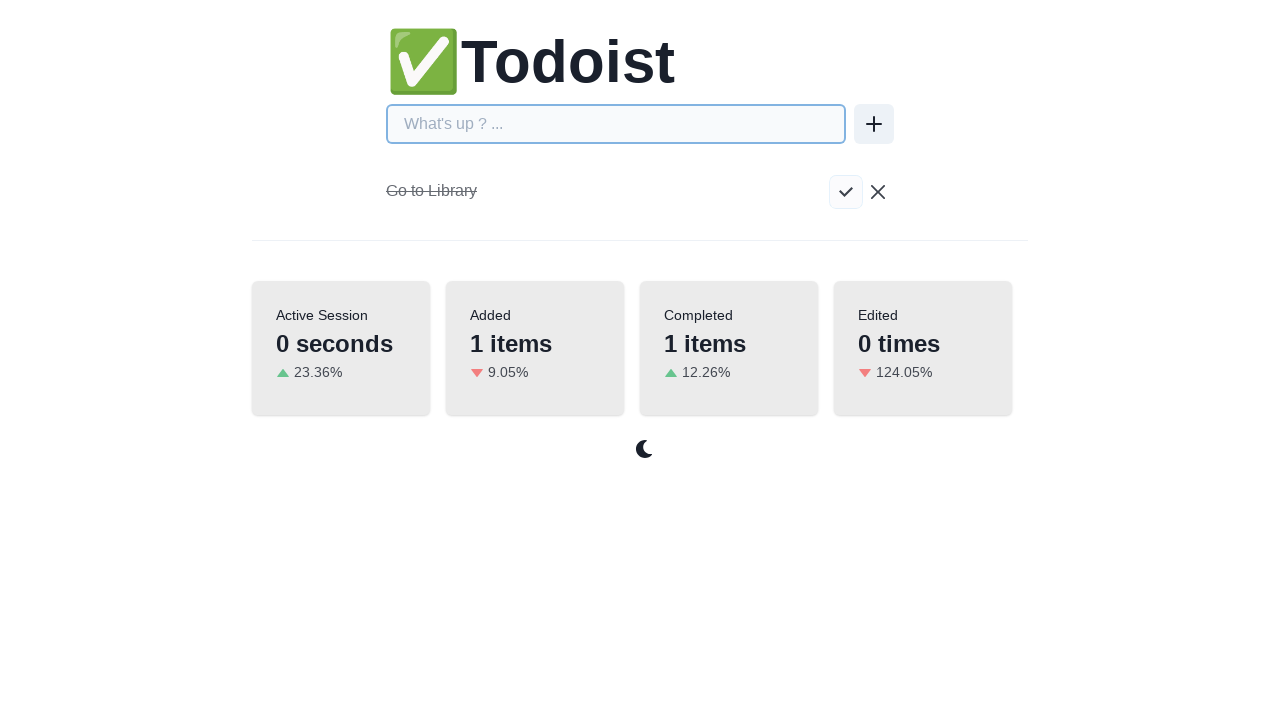

Located the marked item element
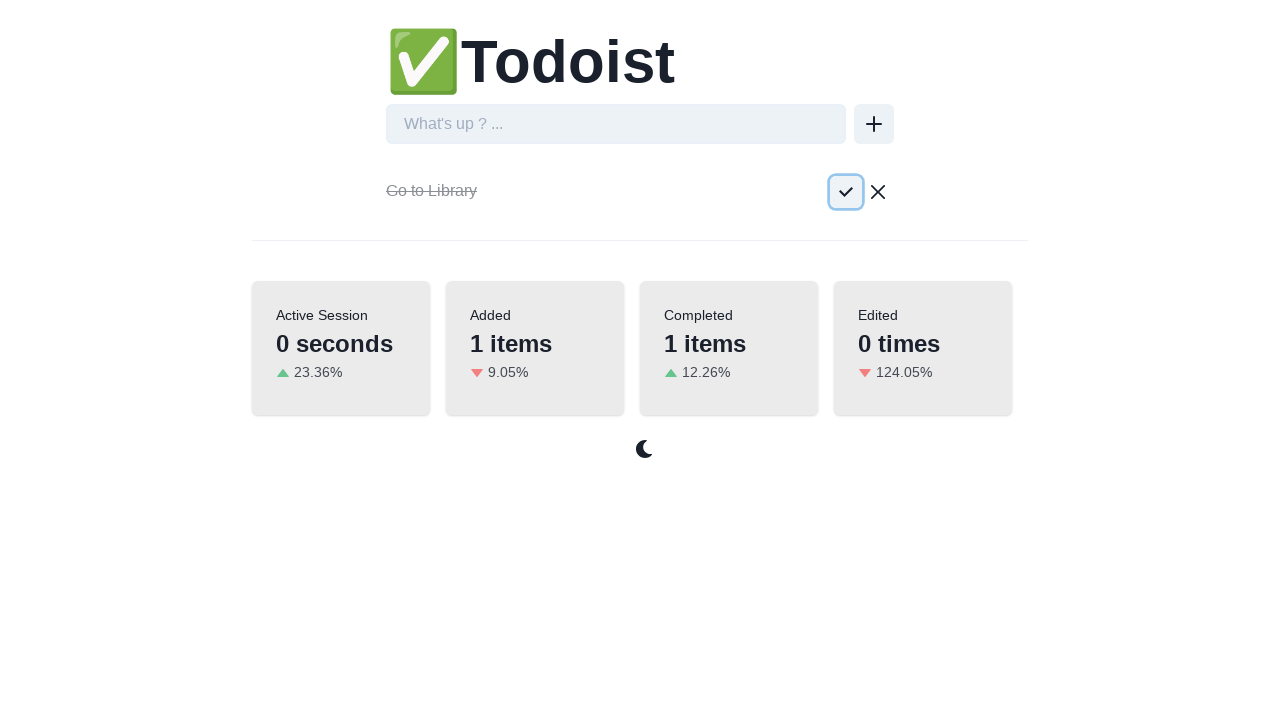

Verified the item is marked as done and visible
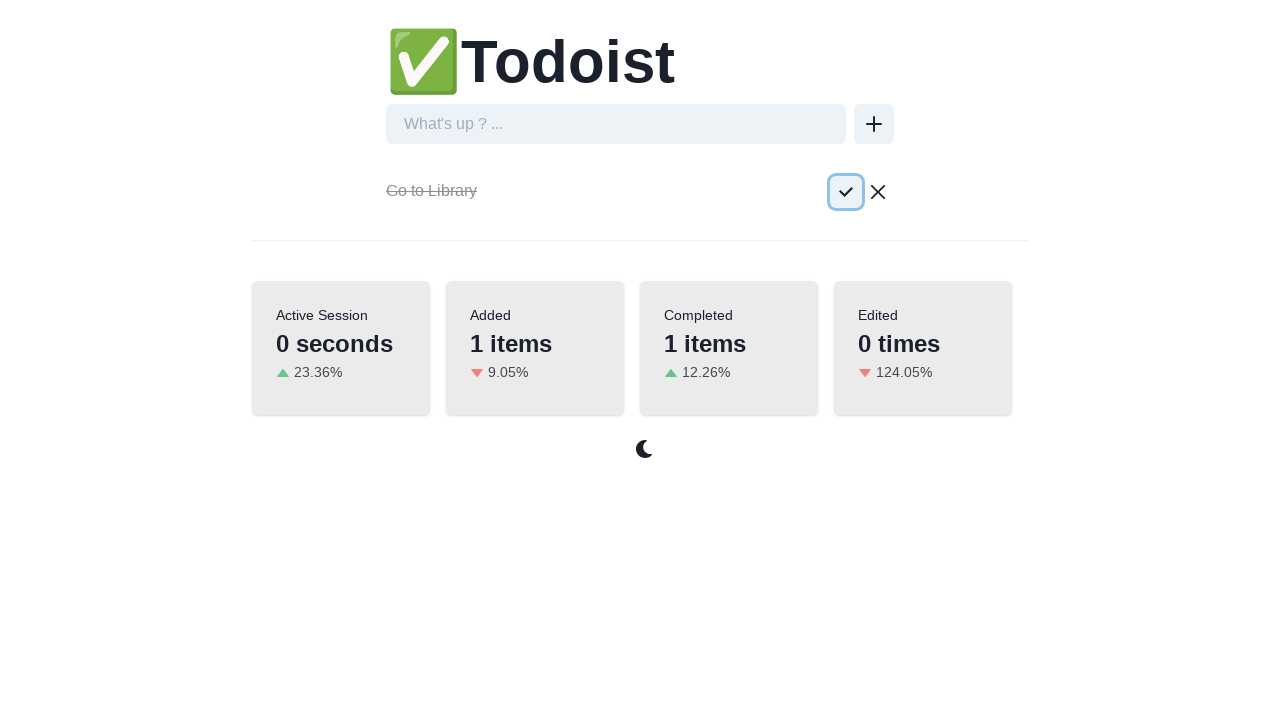

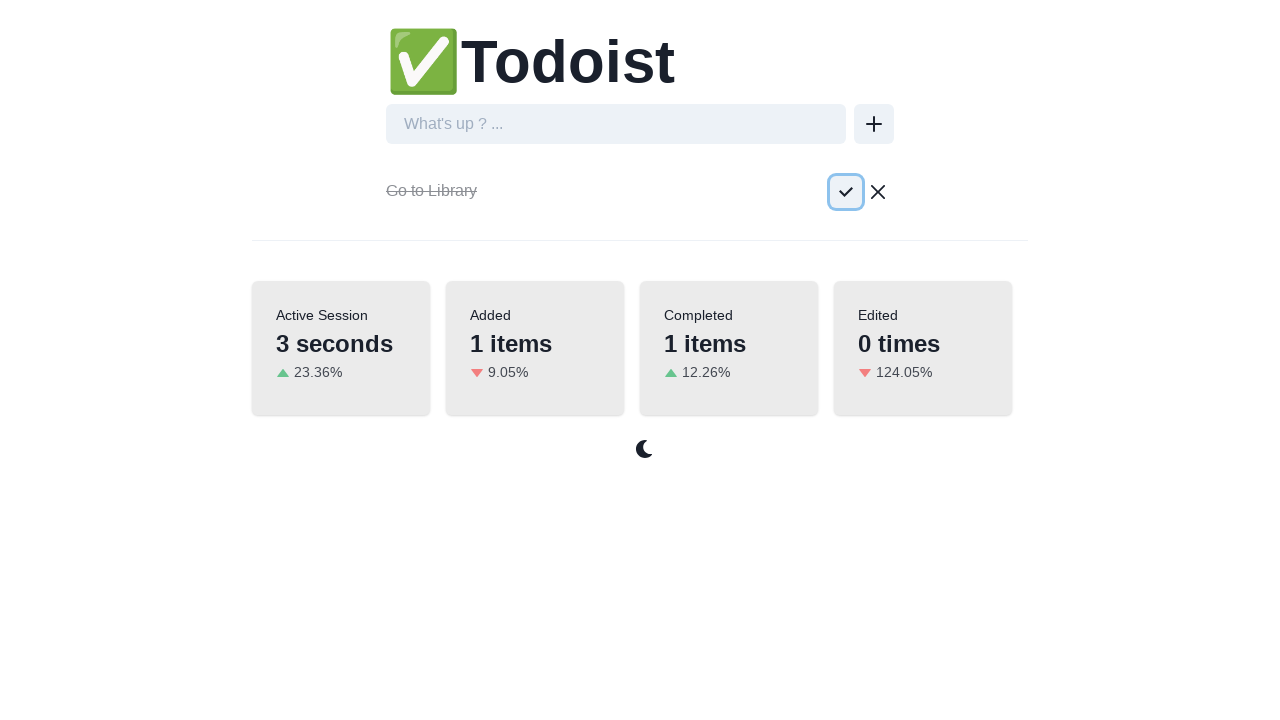